Tests that the todo counter displays the correct number of items as todos are added

Starting URL: https://demo.playwright.dev/todomvc

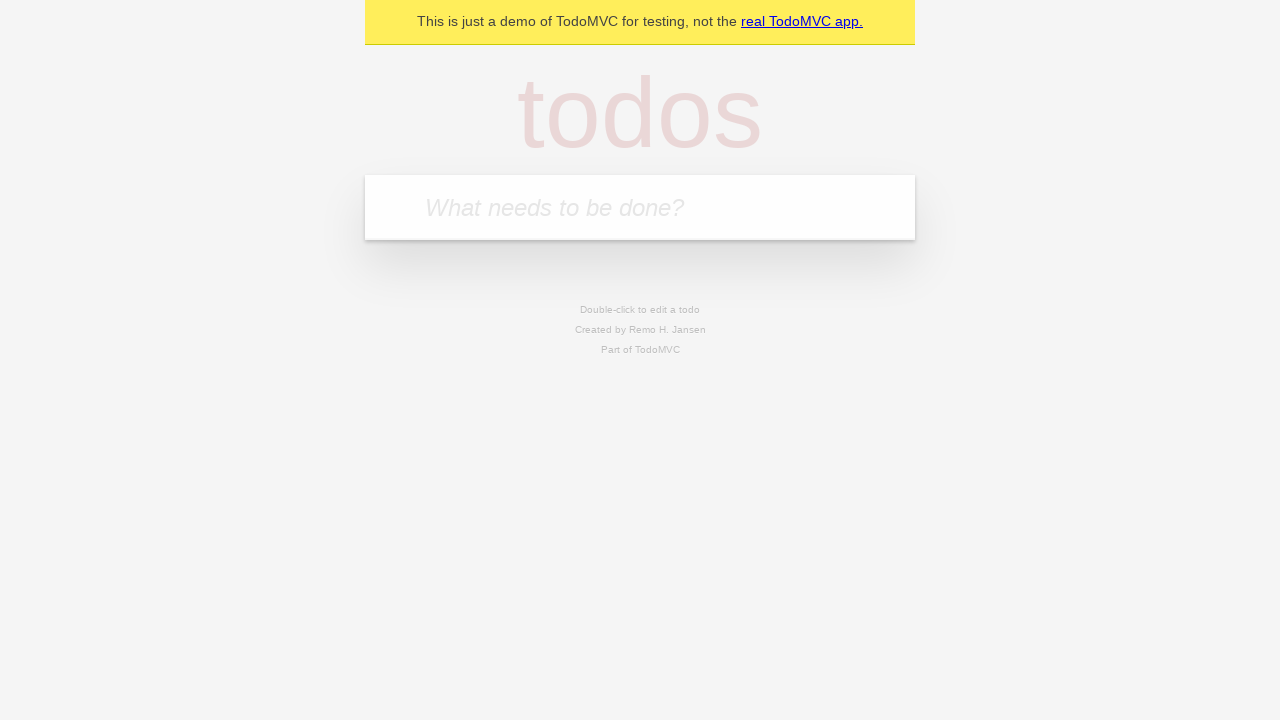

Filled new todo input with 'buy some cheese' on .new-todo
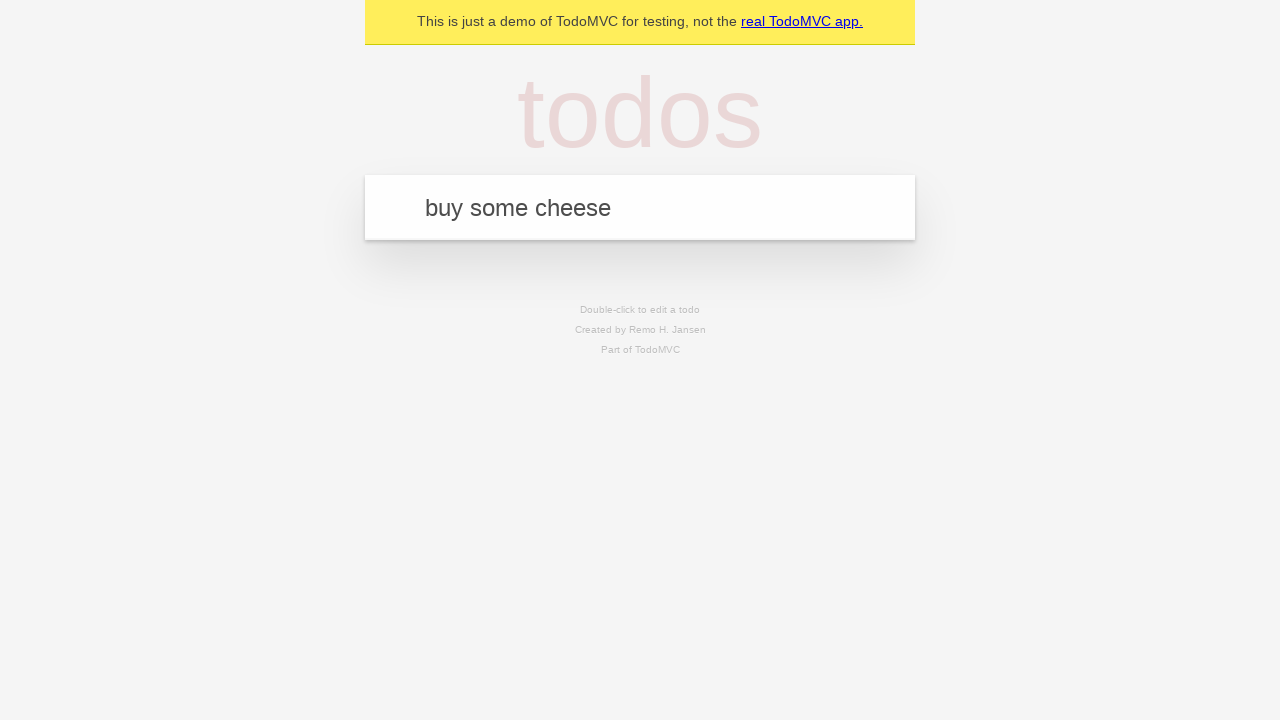

Pressed Enter to add first todo item on .new-todo
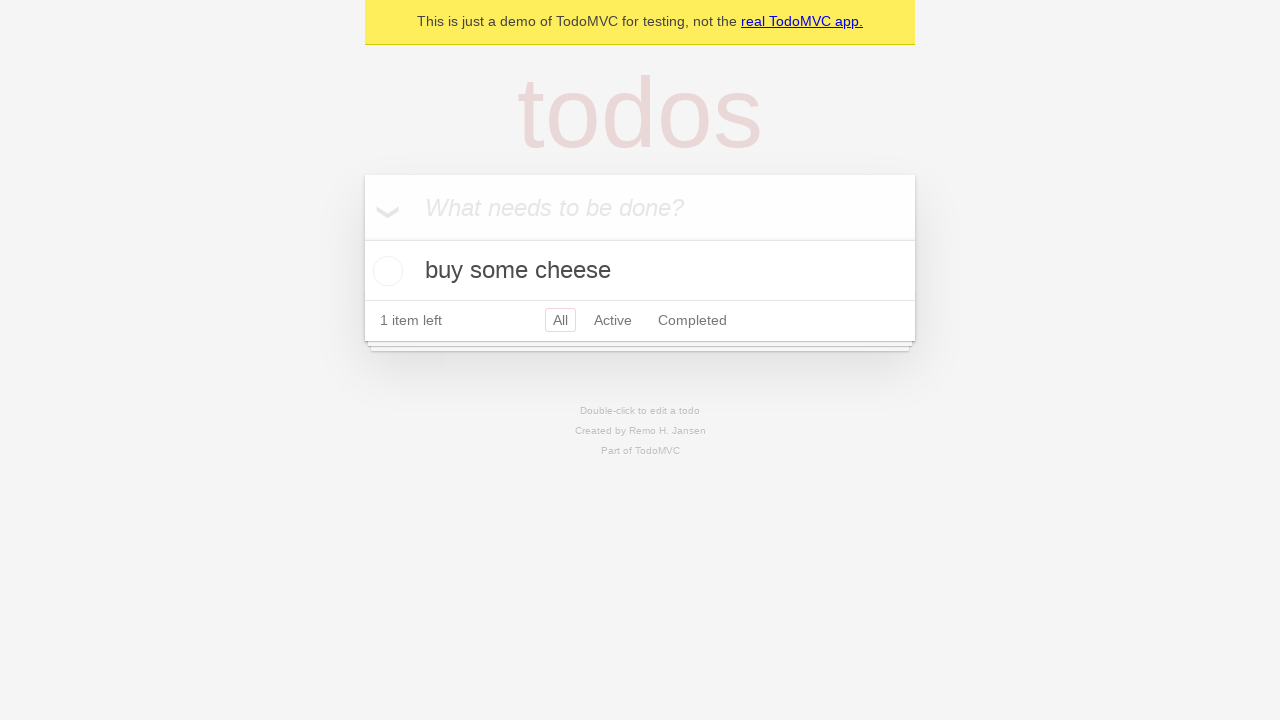

Todo counter displayed after adding first item
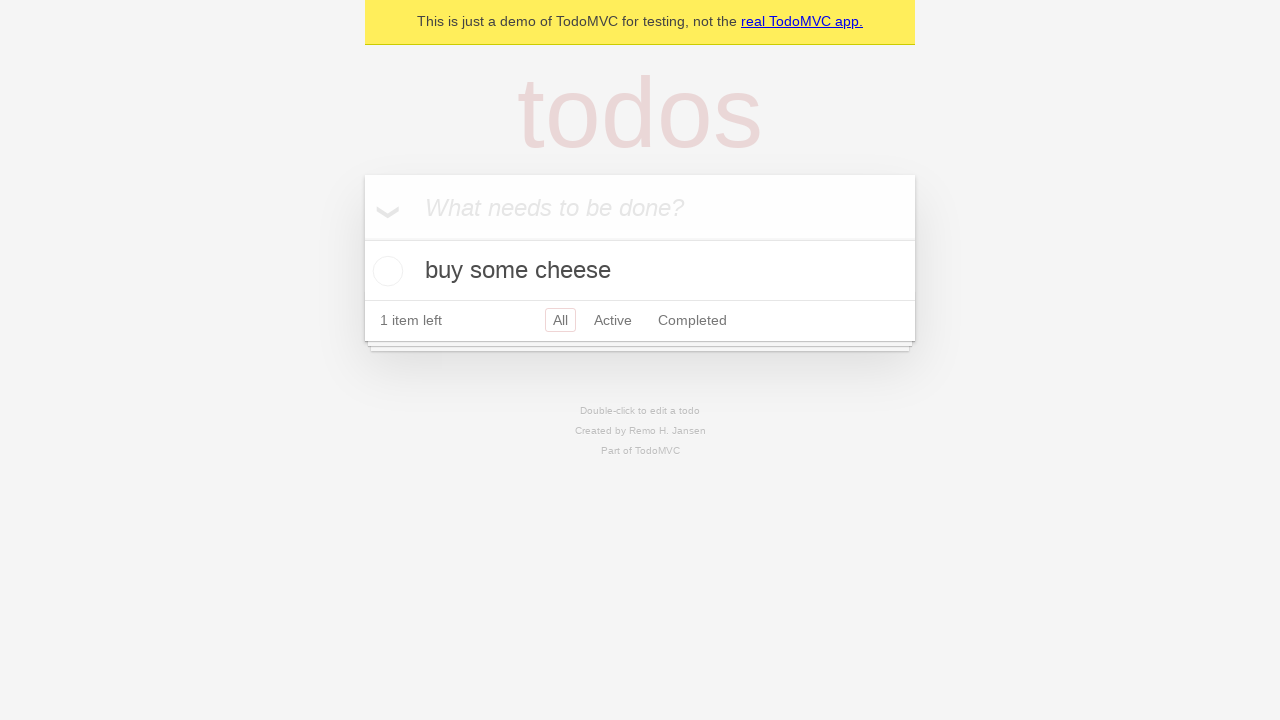

Filled new todo input with 'feed the cat' on .new-todo
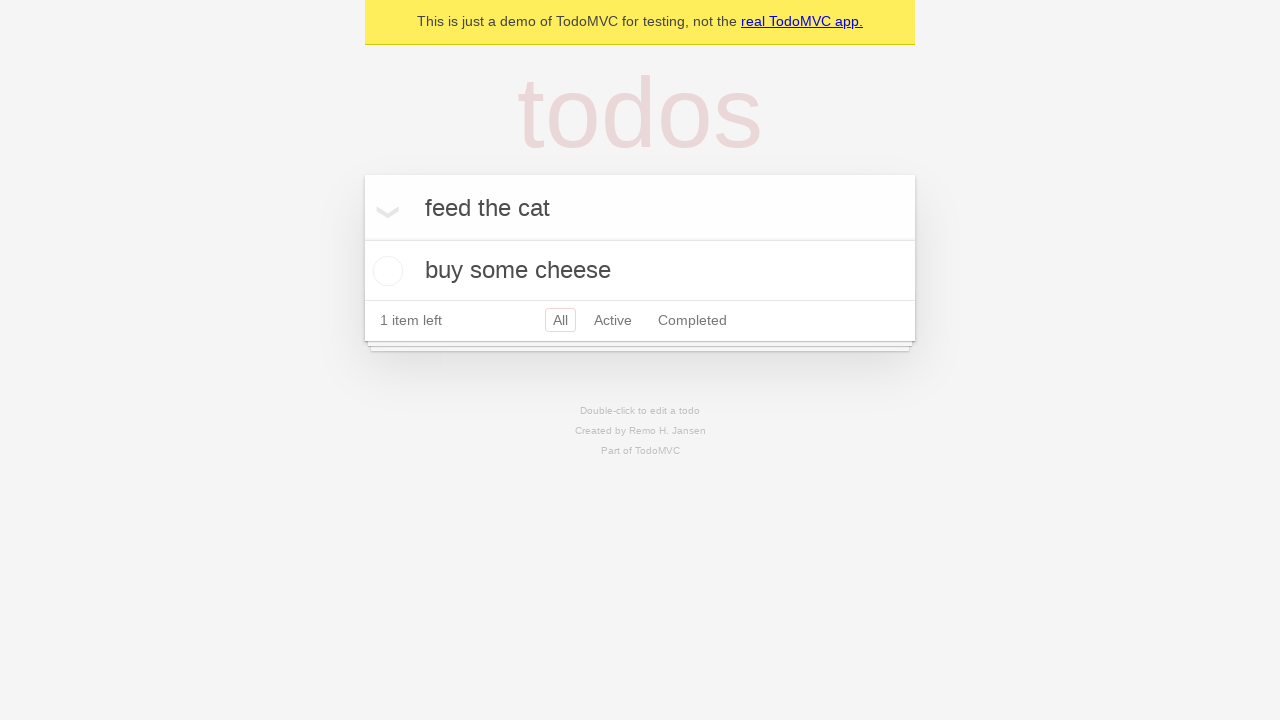

Pressed Enter to add second todo item on .new-todo
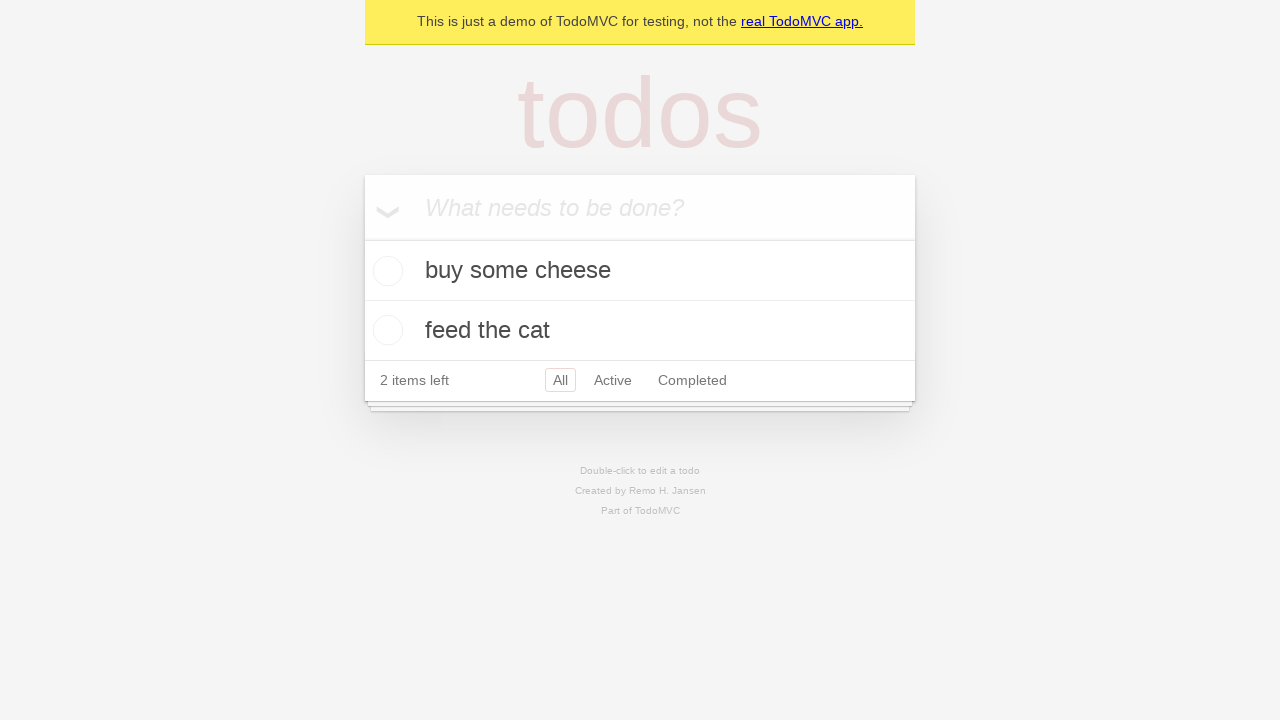

Todo counter updated to reflect 2 items
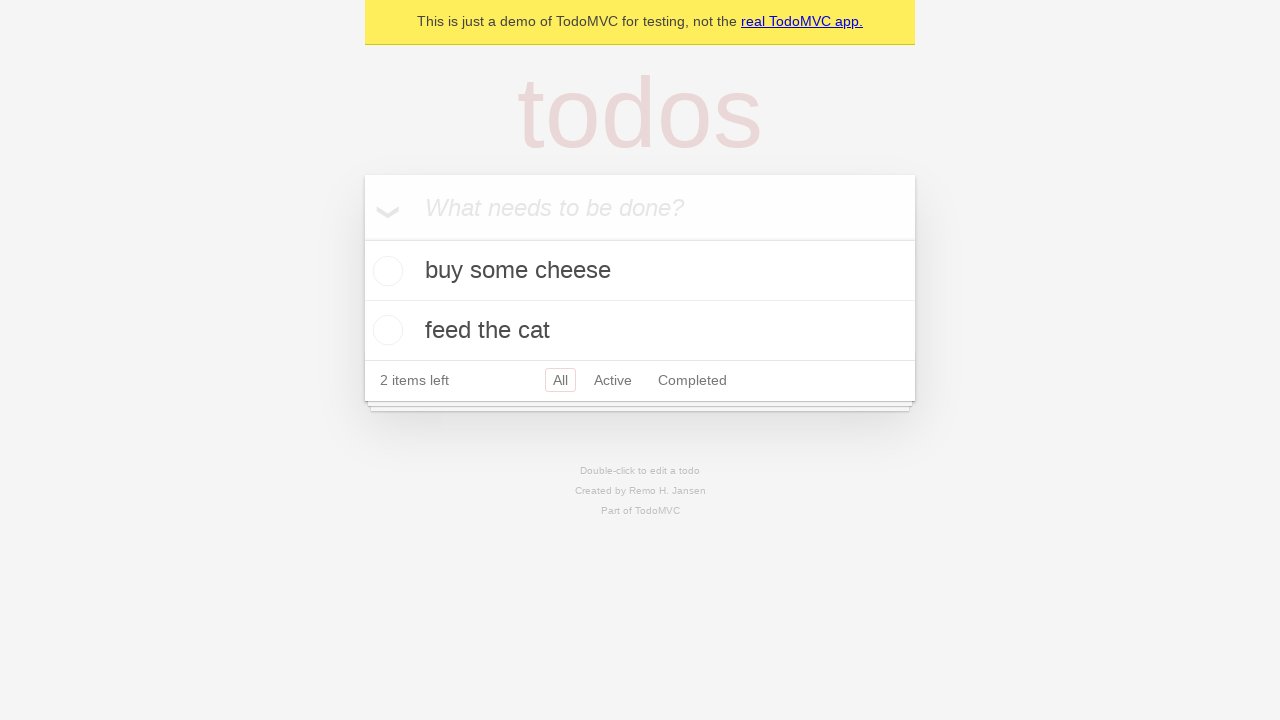

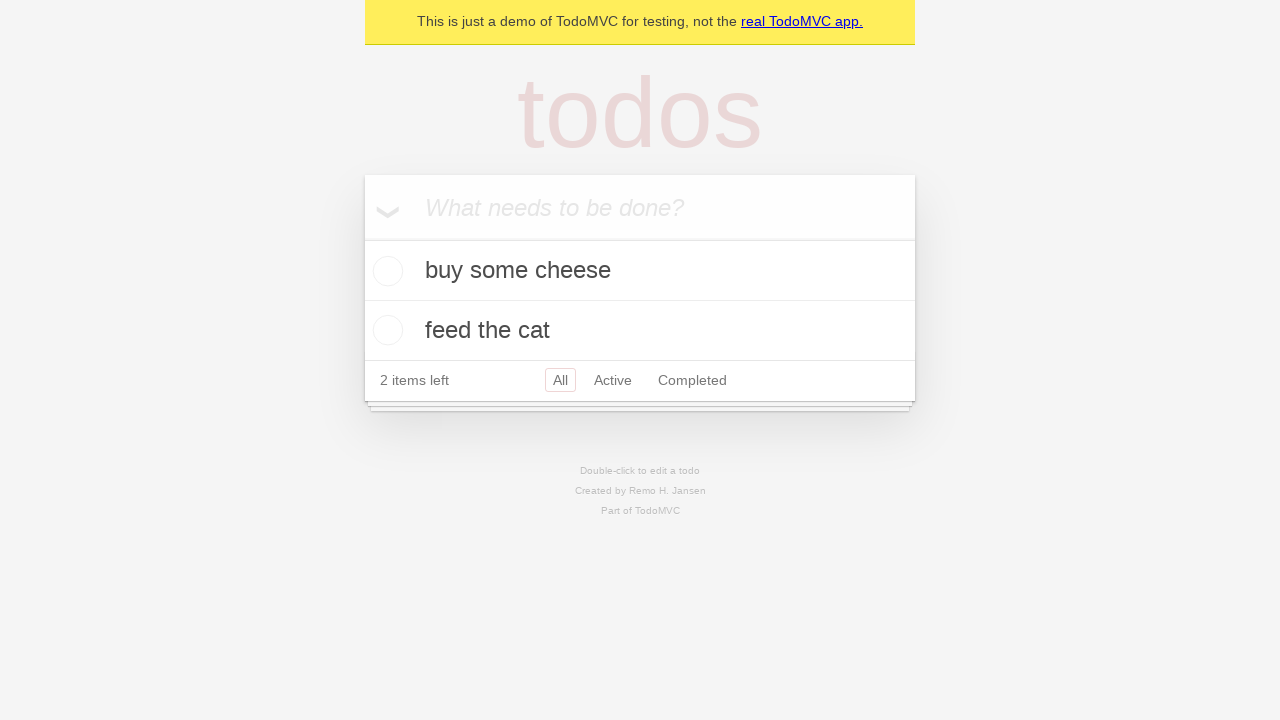